Tests navigation to a slow-loading page and verifies that a button appears after the delay

Starting URL: http://uitestingplayground.com/

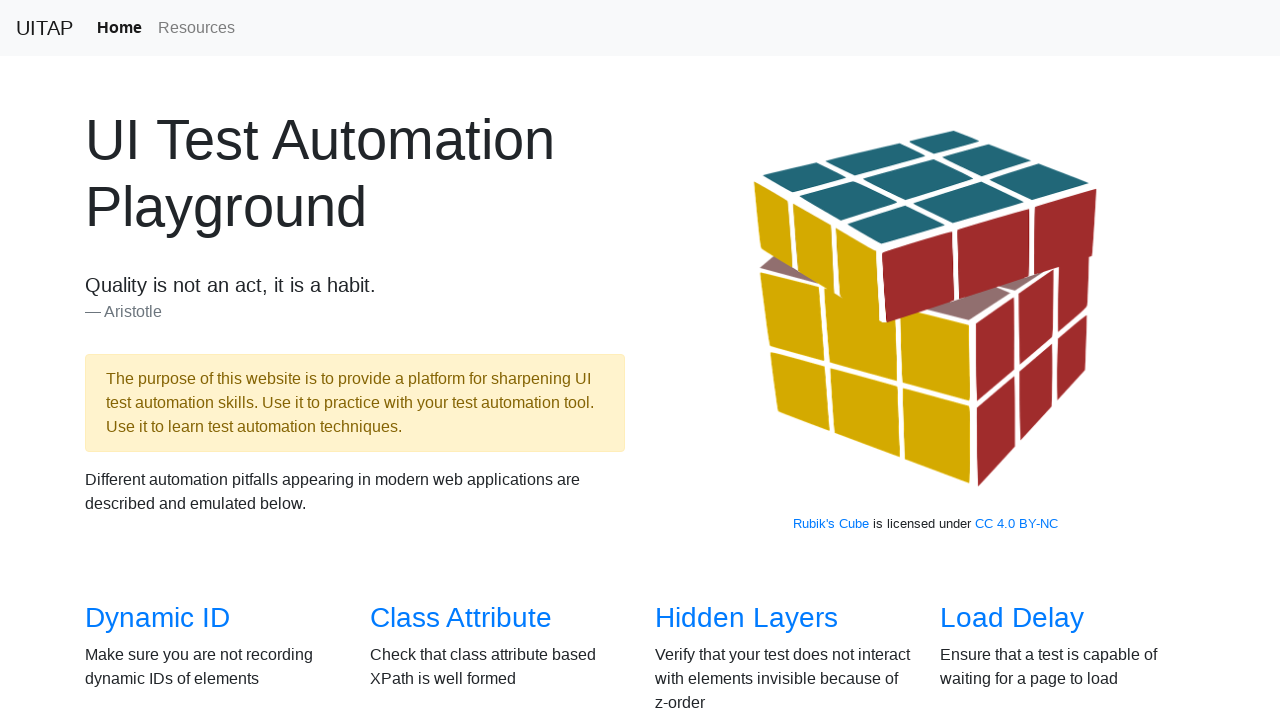

Clicked on Load Delay link from homepage at (1012, 618) on a[href='/loaddelay']
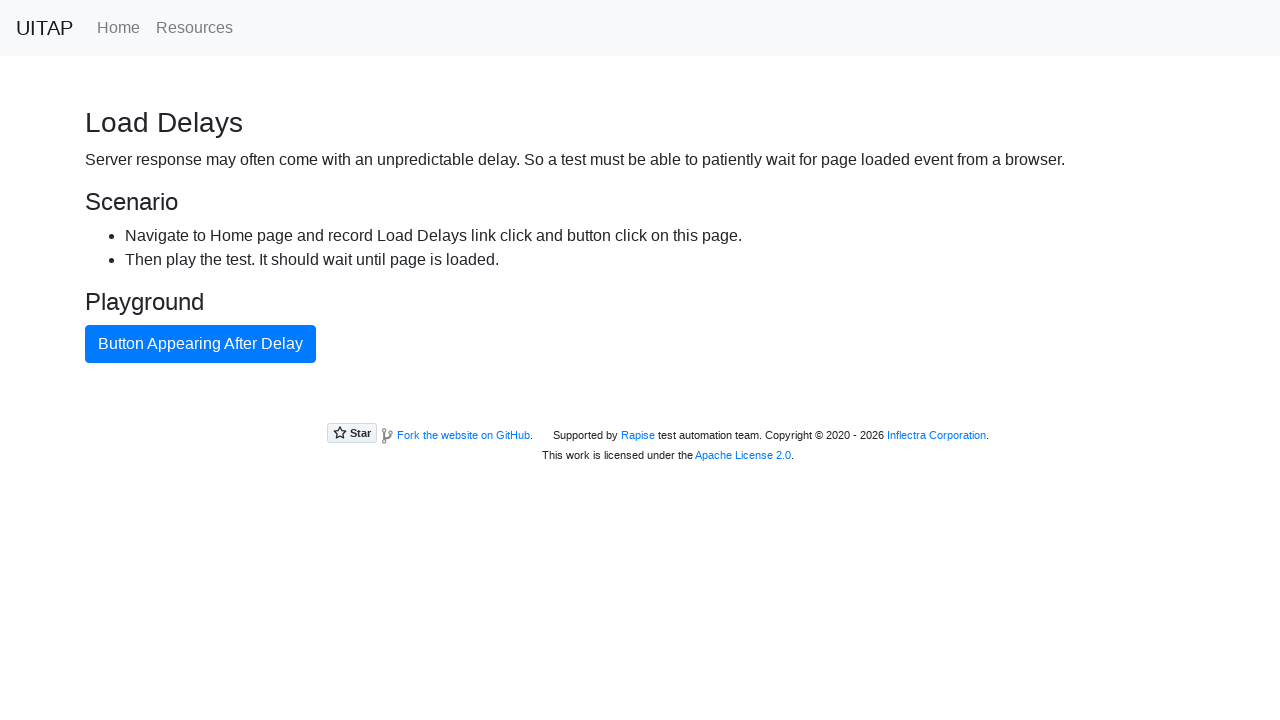

Verified URL contains 'loaddelay' after navigation to slow-loading page
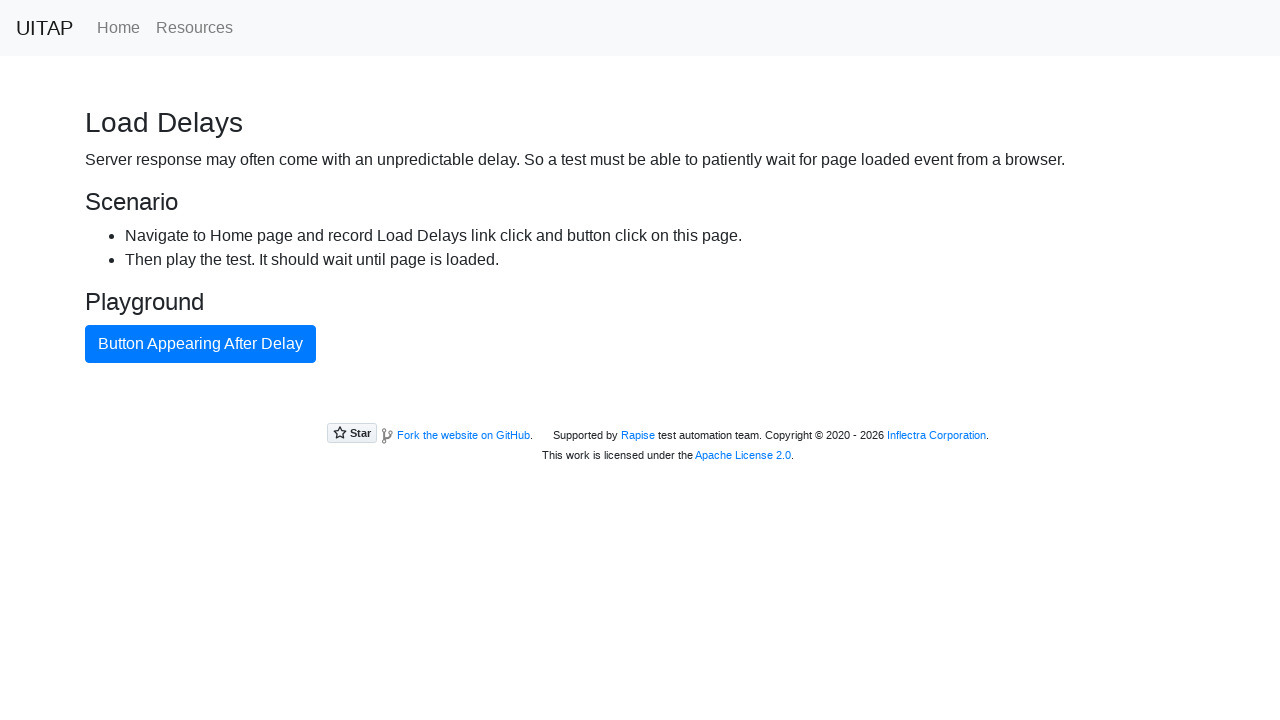

Verified that primary button appeared after page load delay
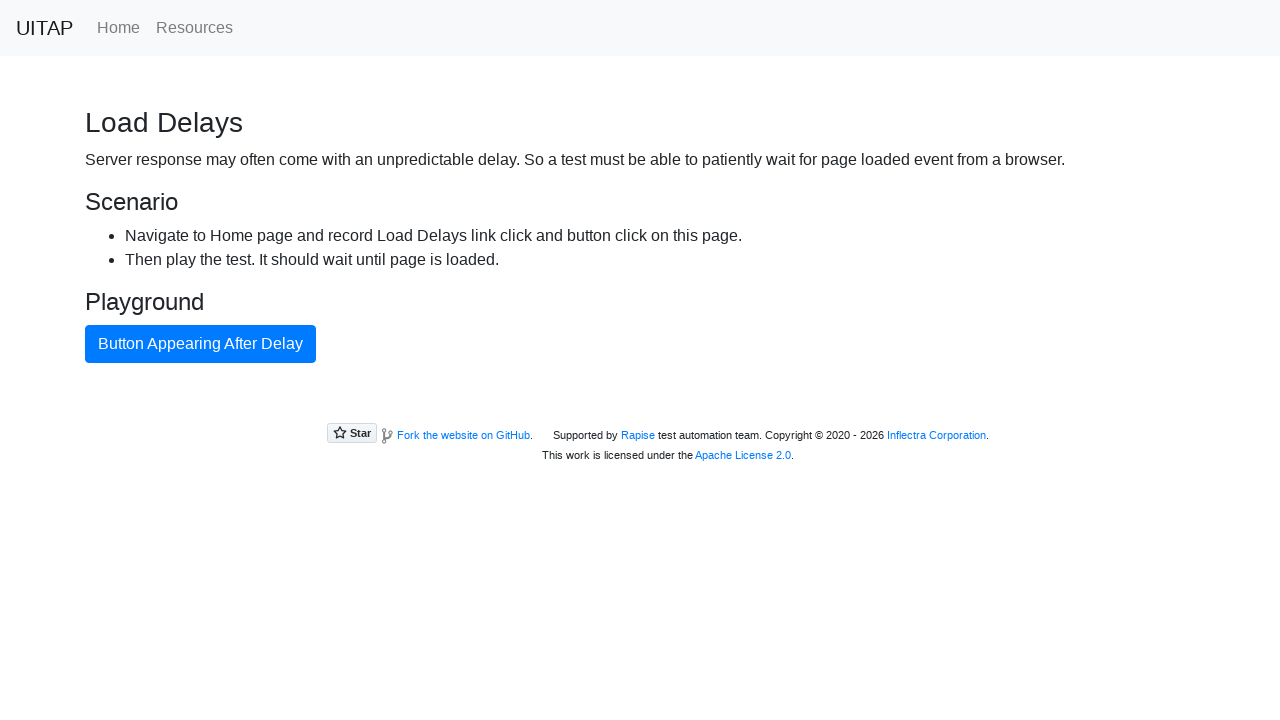

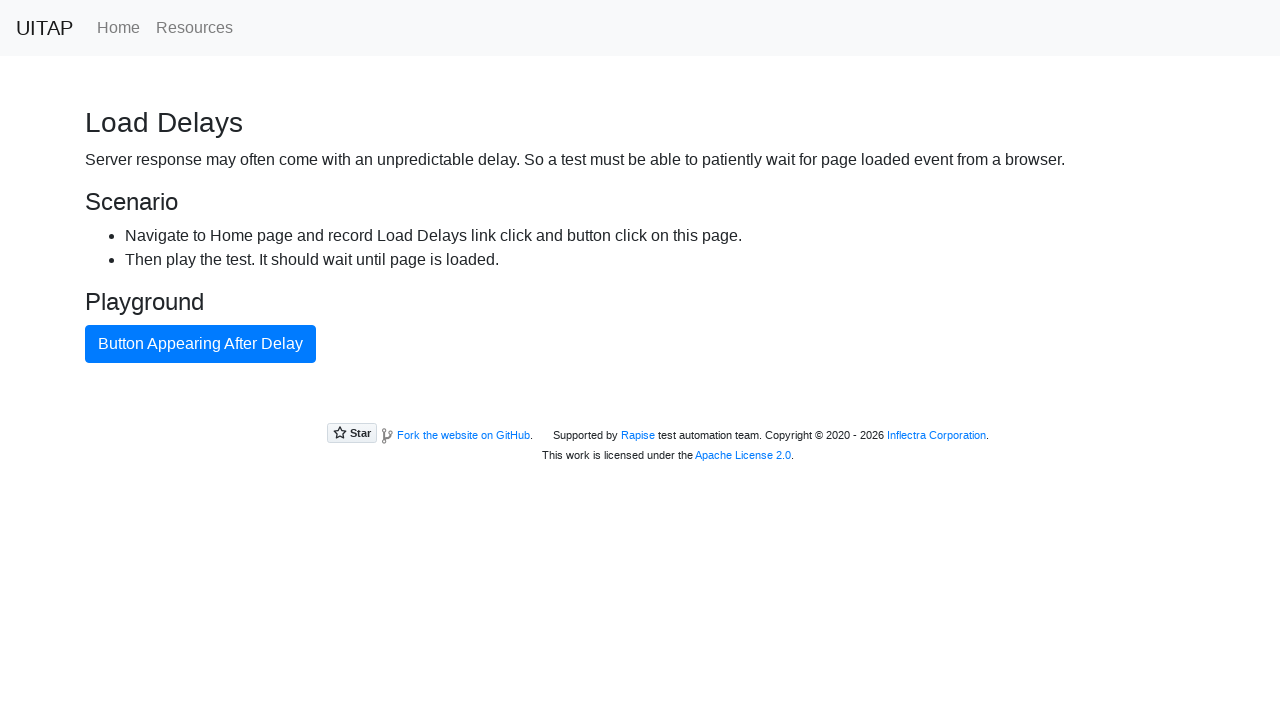